Tests login form behavior when attempting to log in with a locked out user account and verifies the locked out error message

Starting URL: https://www.saucedemo.com/

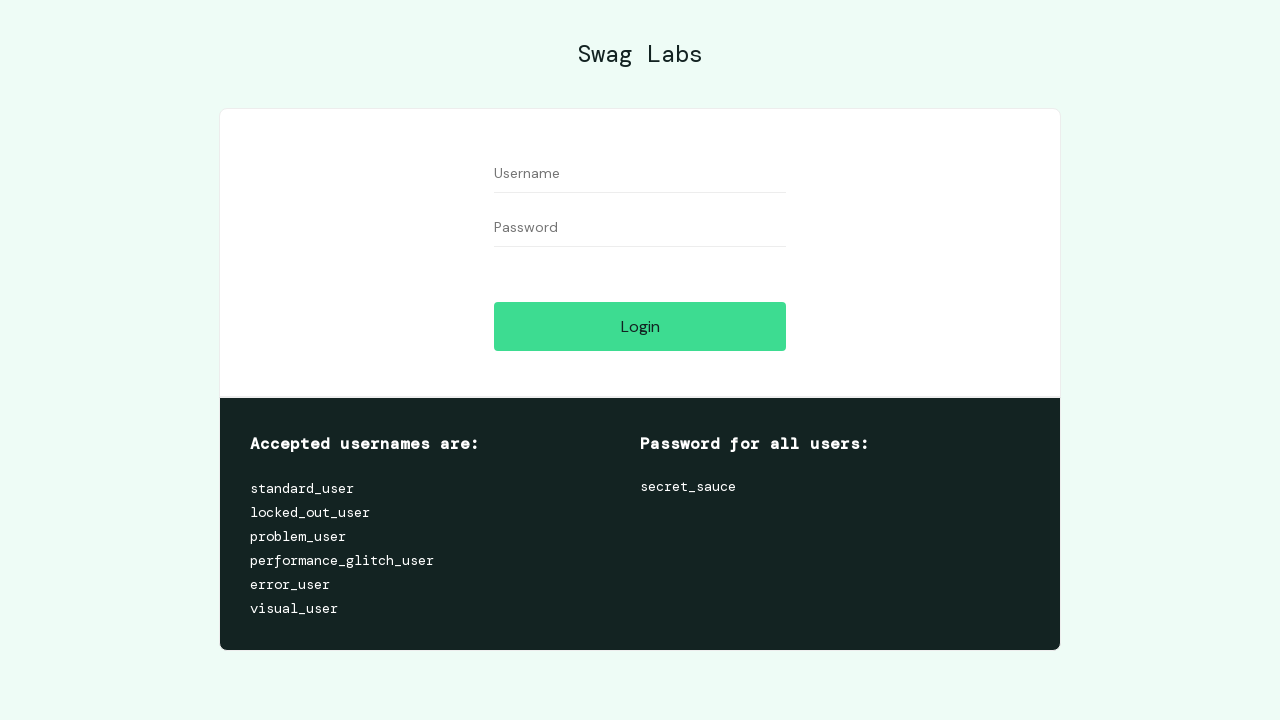

Filled username field with 'locked_out_user' on input[data-test='username']
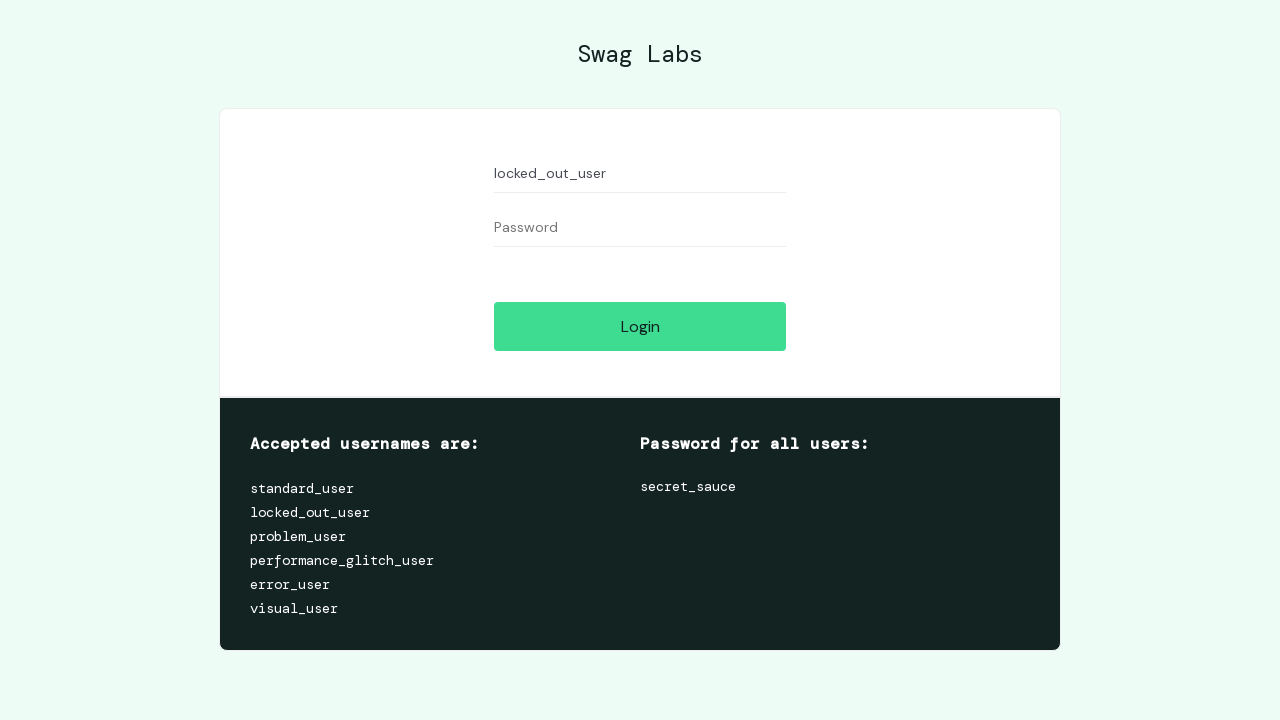

Filled password field with 'secret_sauce' on input[data-test='password']
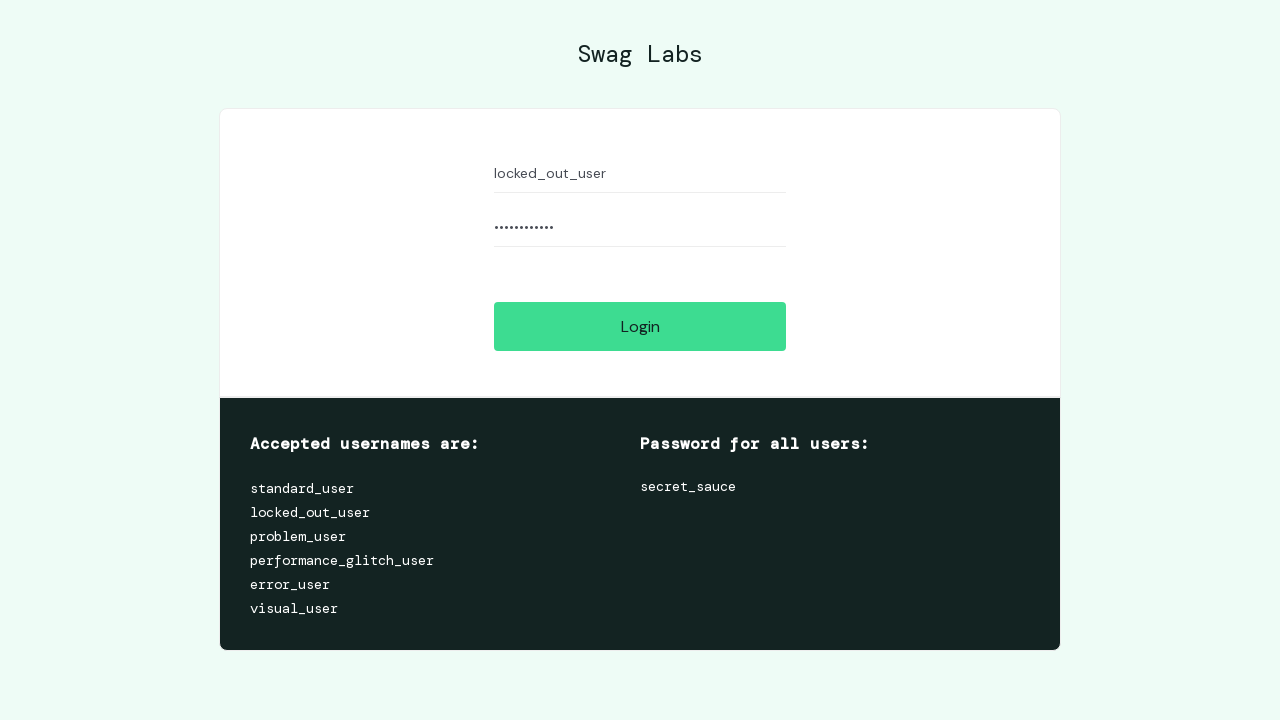

Clicked login button at (640, 326) on input[data-test='login-button']
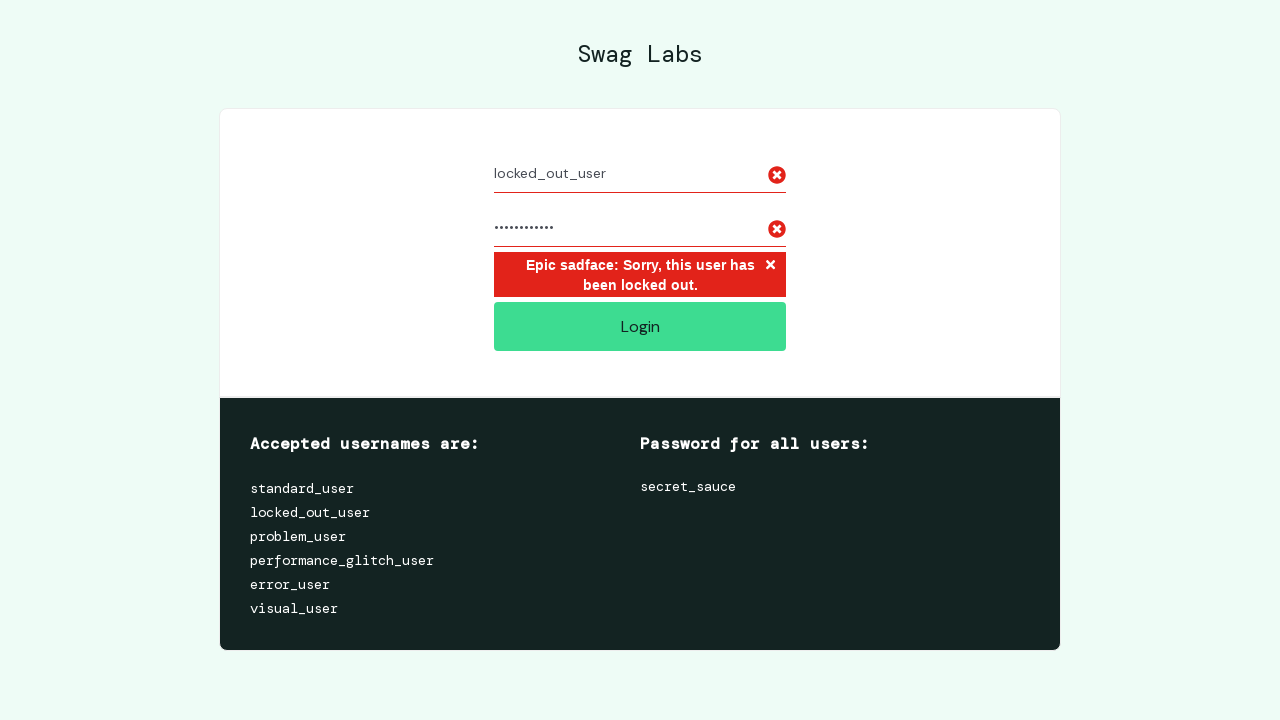

Locked out error message appeared
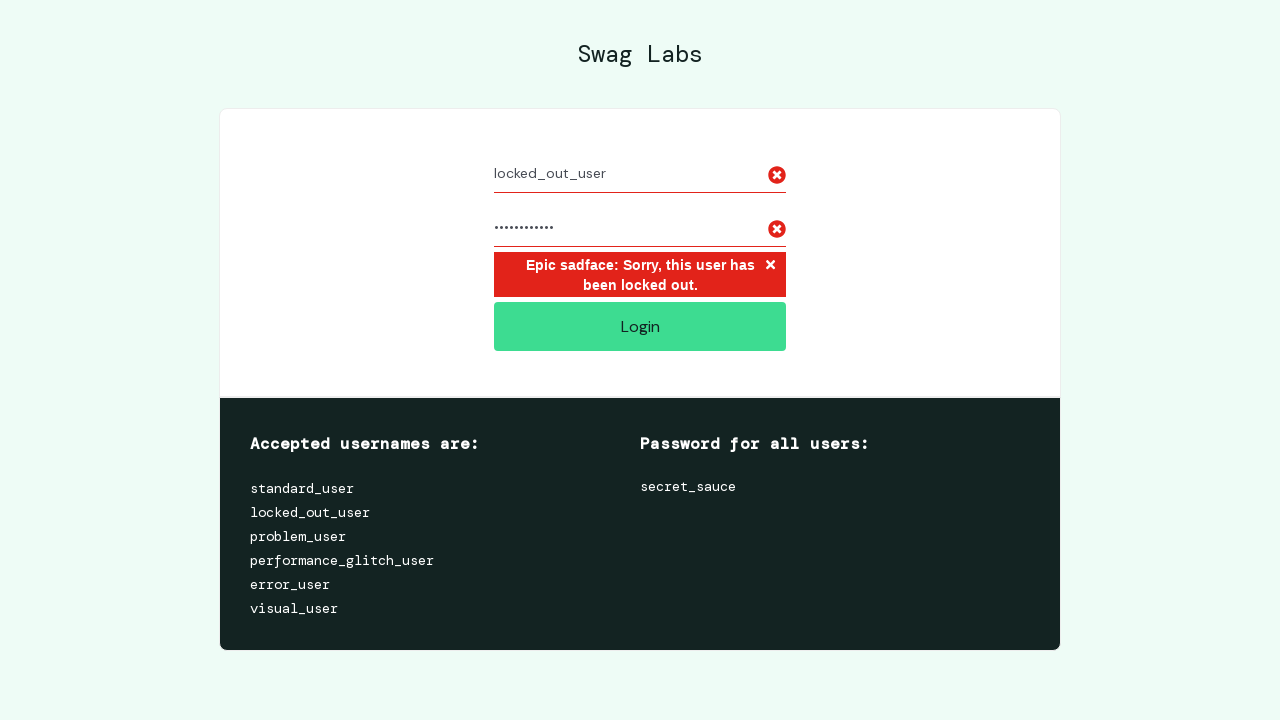

Retrieved error message text
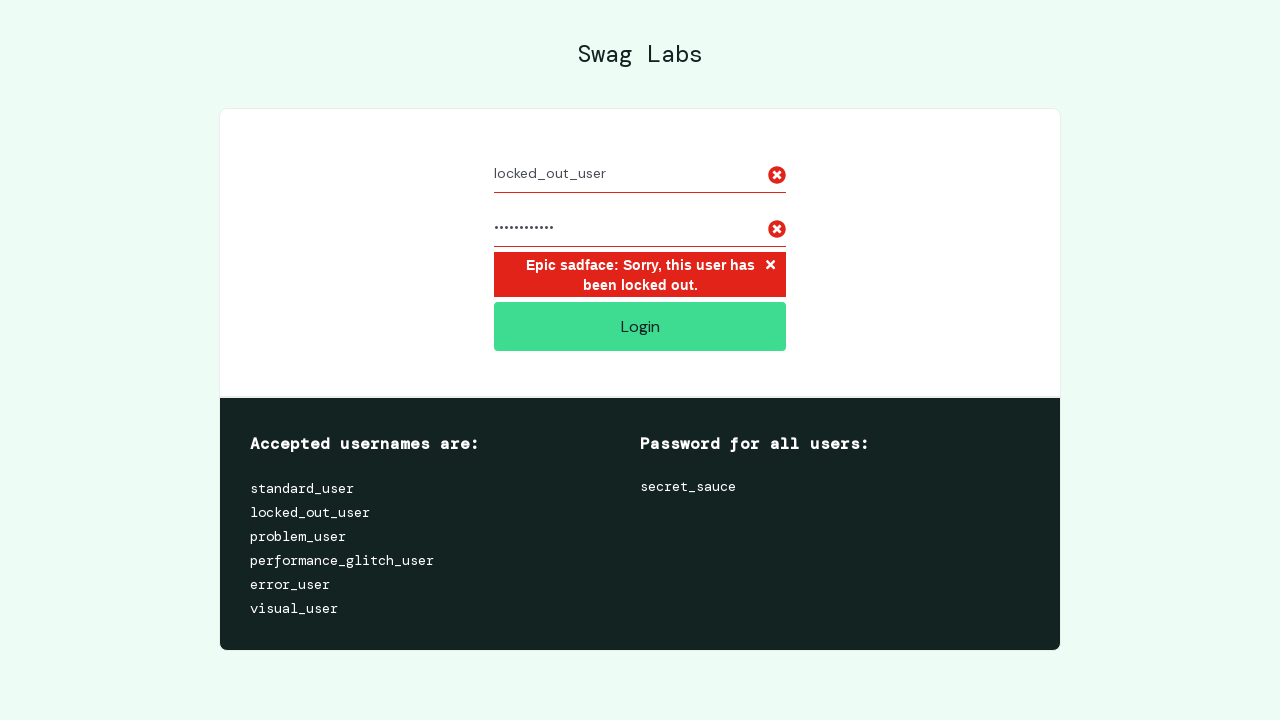

Verified locked out error message matches expected text
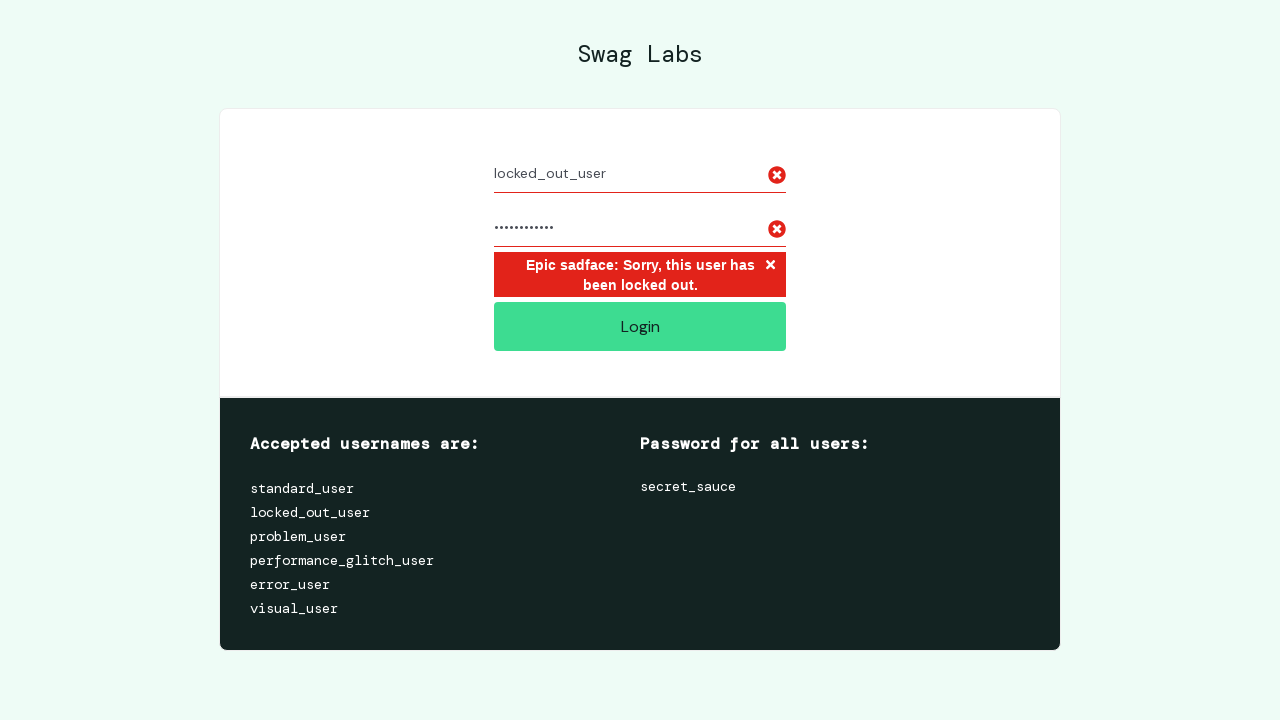

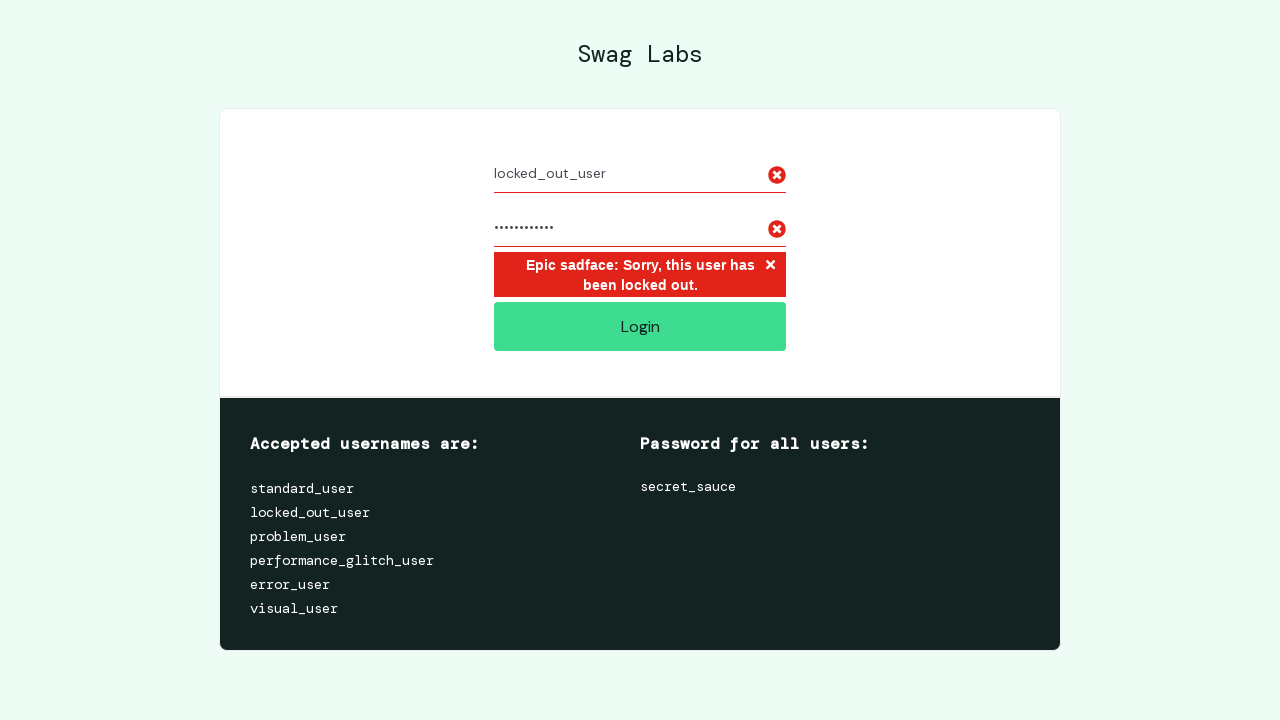